Tests adding and deleting elements by clicking an Add Element button and then clicking the newly created Delete button

Starting URL: http://the-internet.herokuapp.com/add_remove_elements/

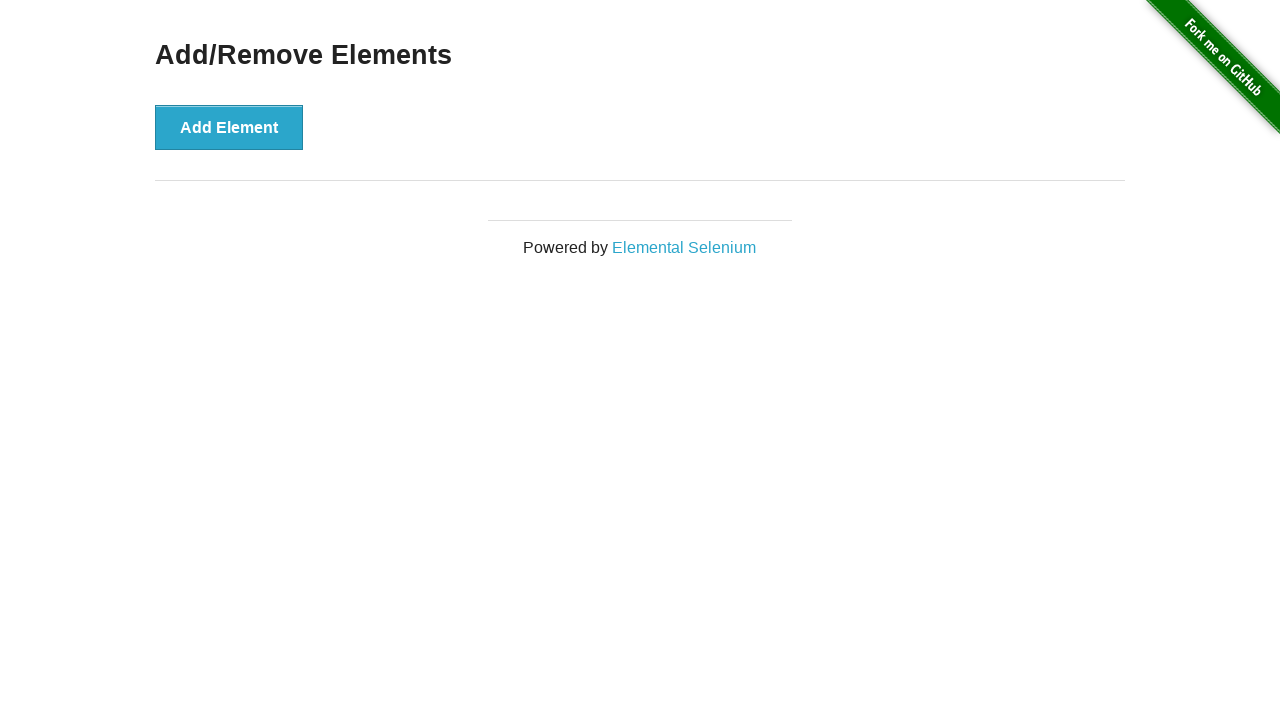

Clicked the Add Element button at (229, 127) on #content > div > button
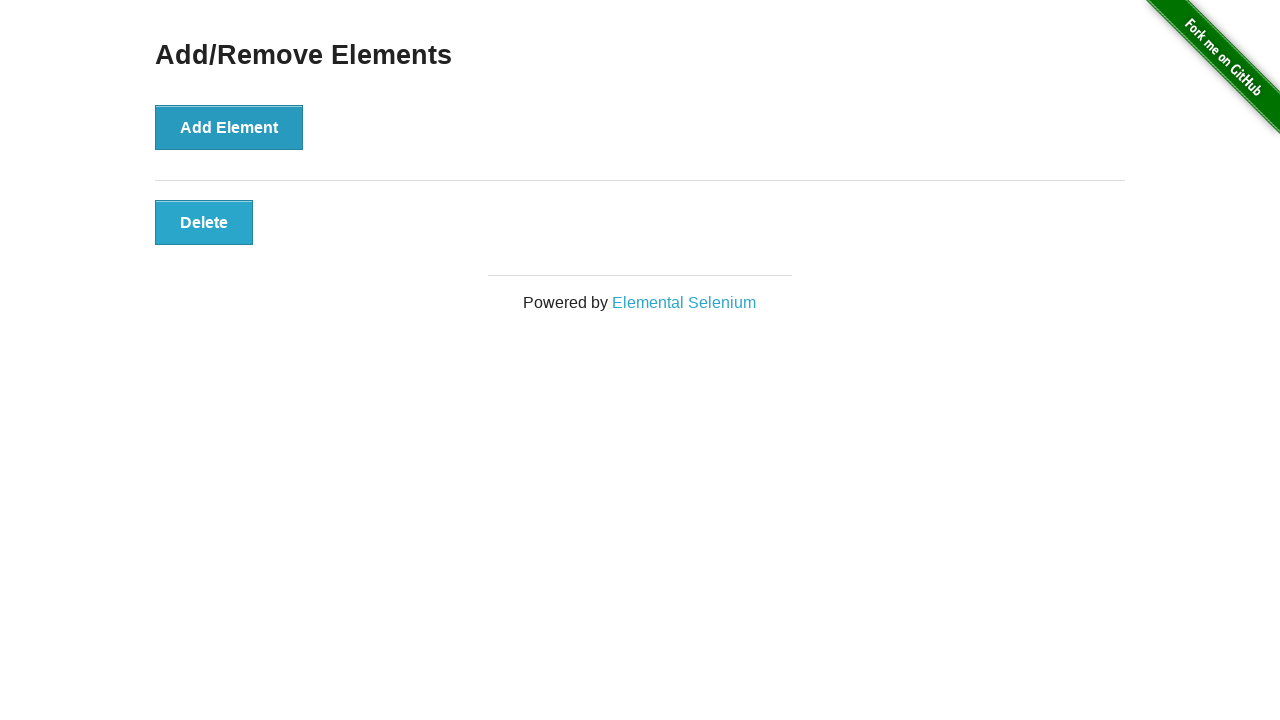

Clicked the Delete button to remove the newly created element at (204, 222) on #elements > button
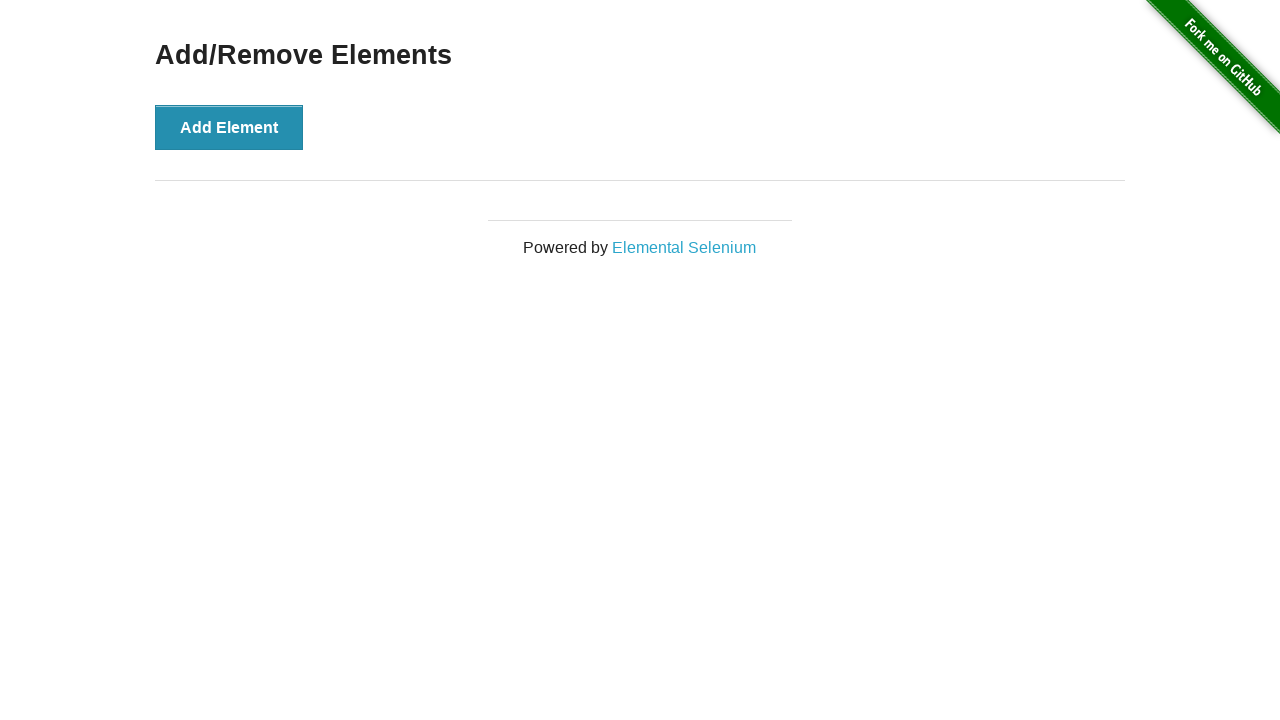

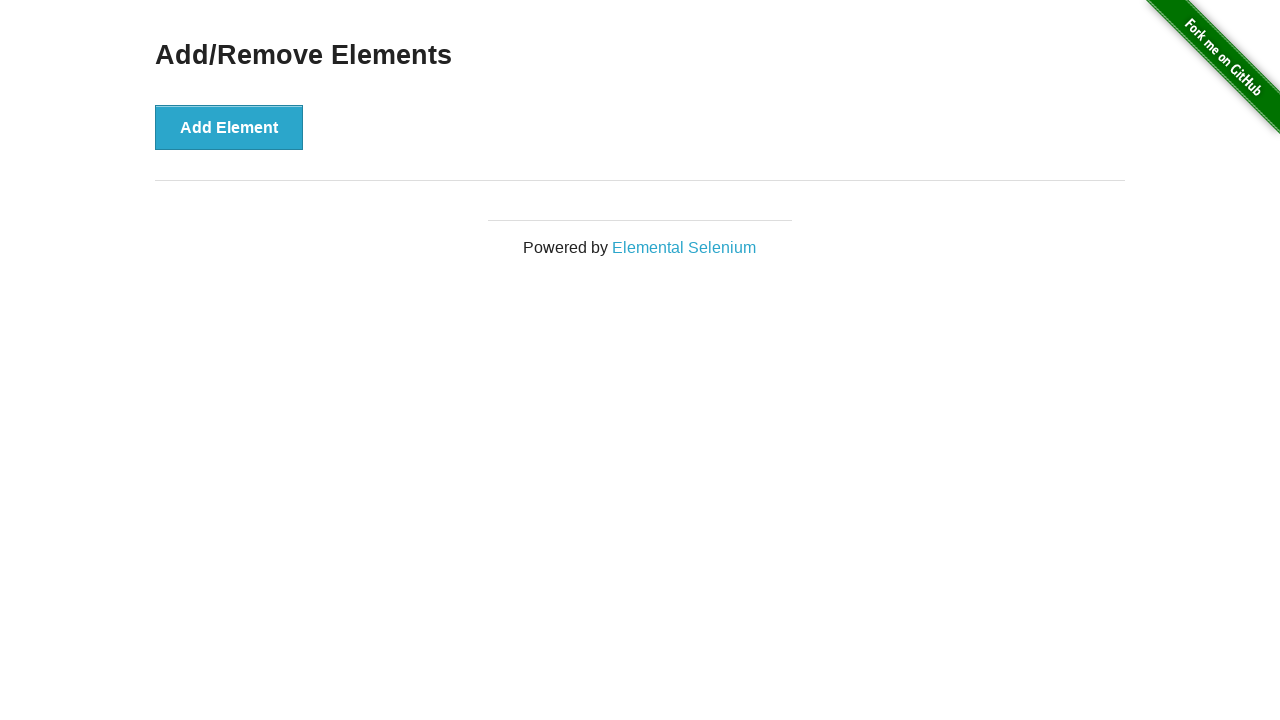